Tests the file upload functionality on a registration form by clicking the image upload button. The original script used Robot class for OS-level file dialog interaction, which is replaced with Playwright's native file upload handling.

Starting URL: http://demo.automationtesting.in/Register.html

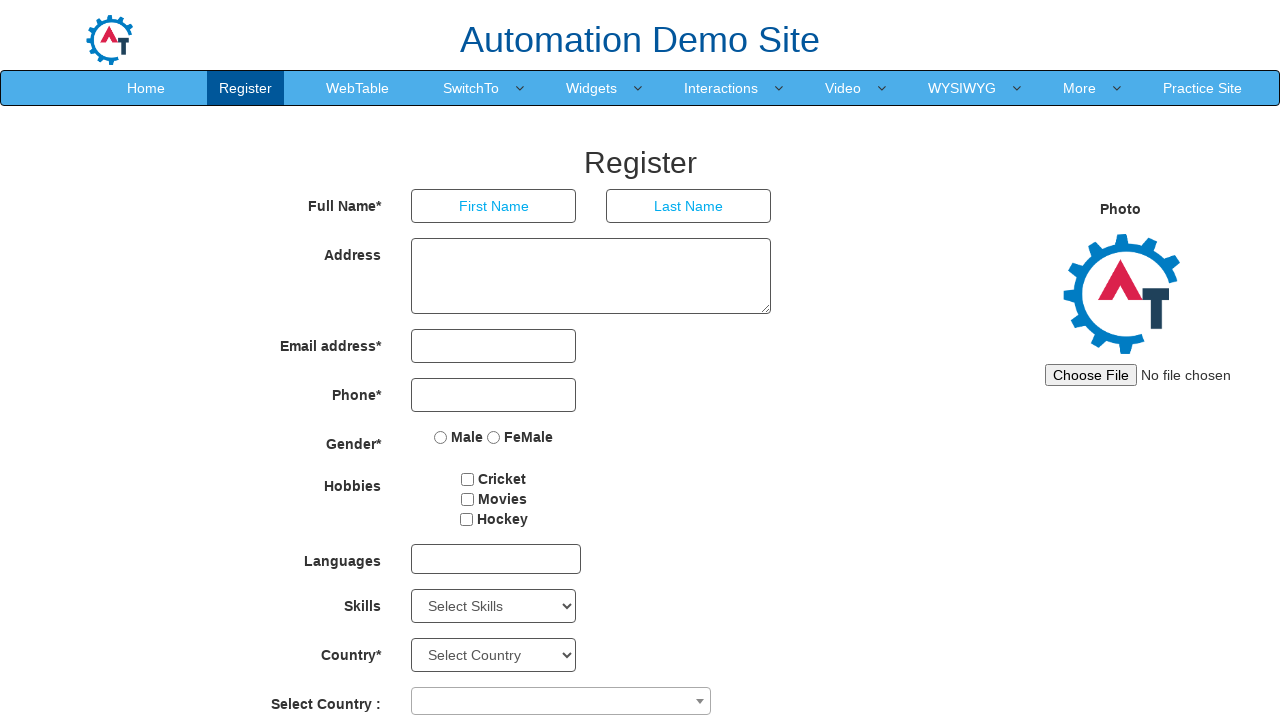

Clicked image upload button to trigger file upload at (1144, 375) on #imagesrc
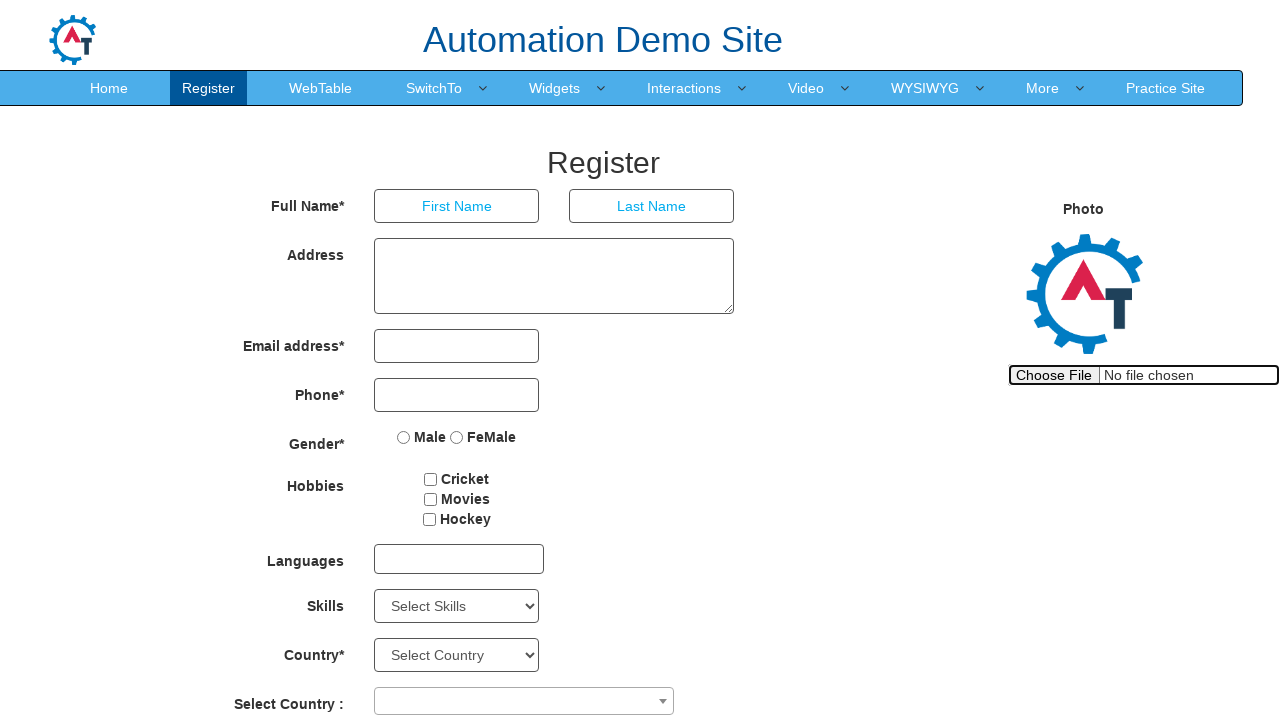

Waited for file upload dialog to appear
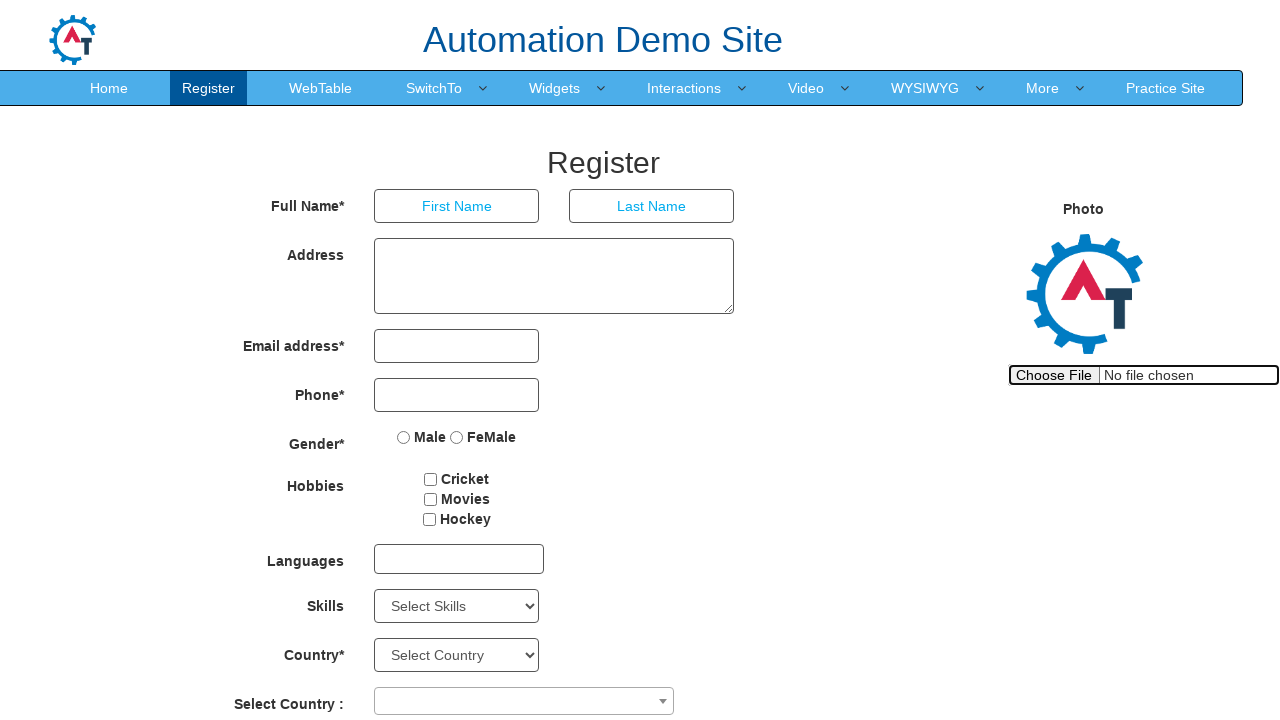

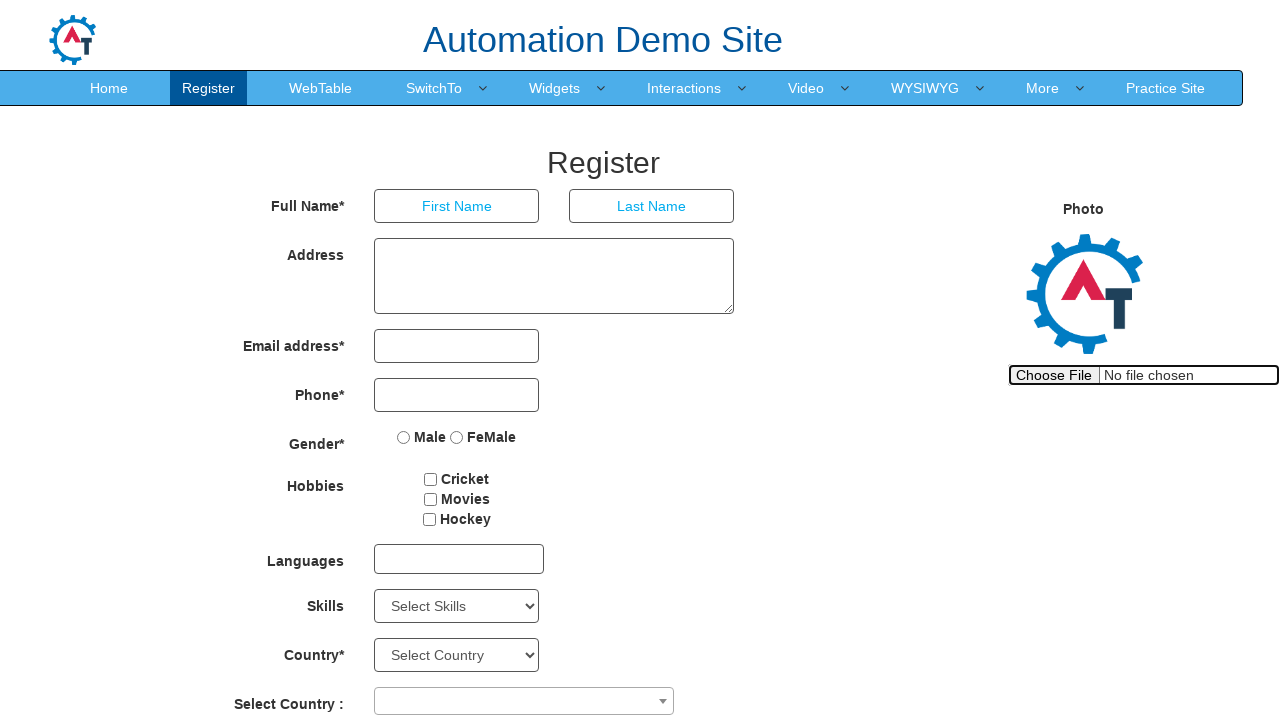